Tests dynamic loading by clicking Start and verifying Hello World text appears after dynamic content loads

Starting URL: https://the-internet.herokuapp.com/dynamic_loading/1

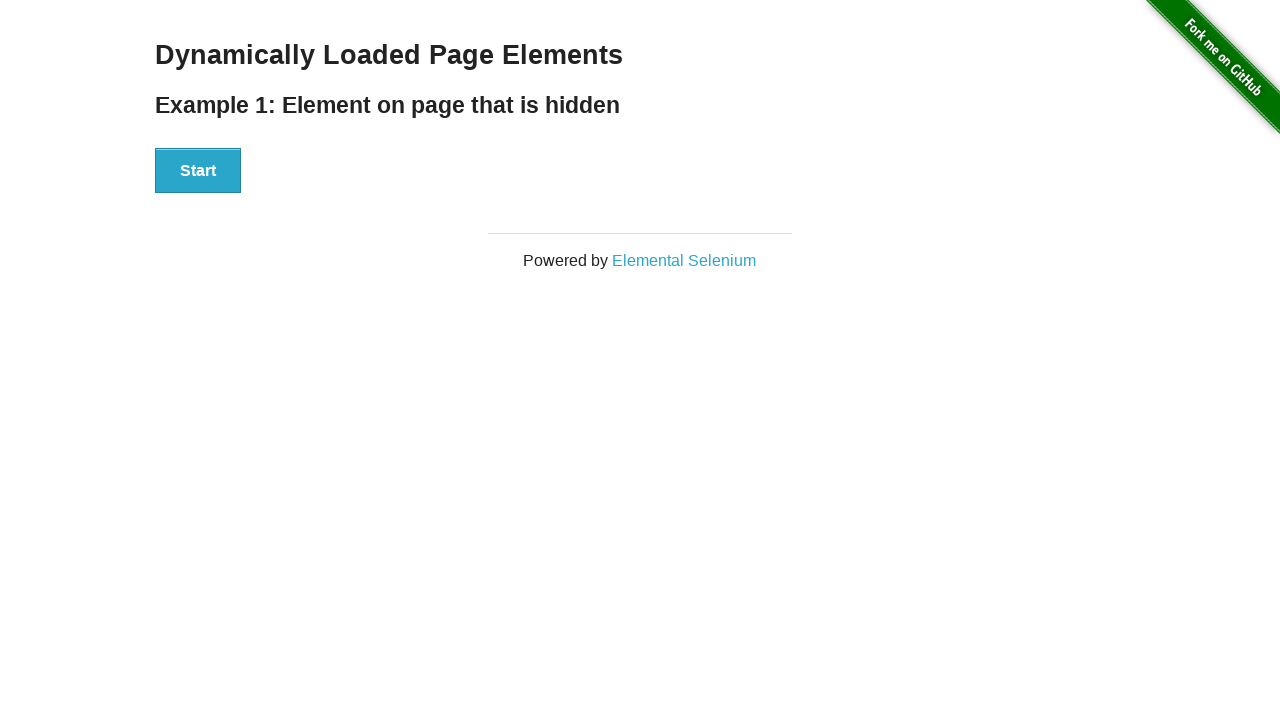

Clicked Start button to initiate dynamic loading at (198, 171) on xpath=//button
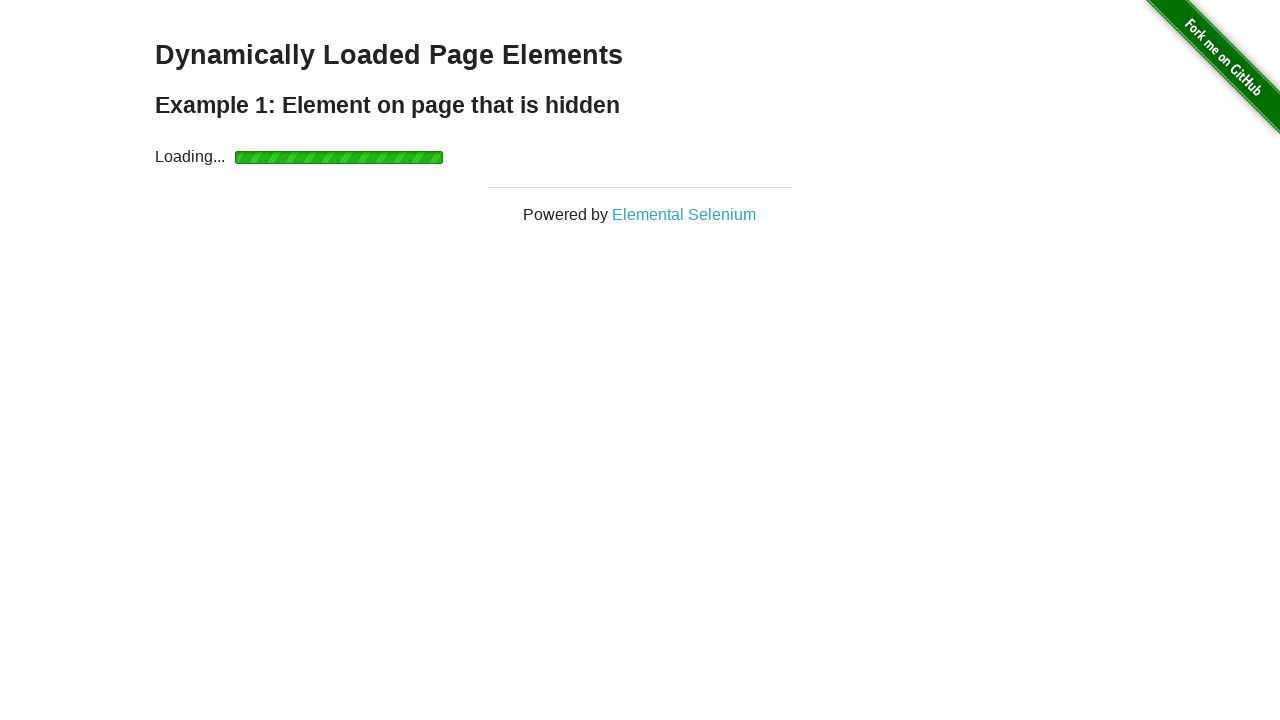

Waited for Hello World text to become visible after dynamic content loaded
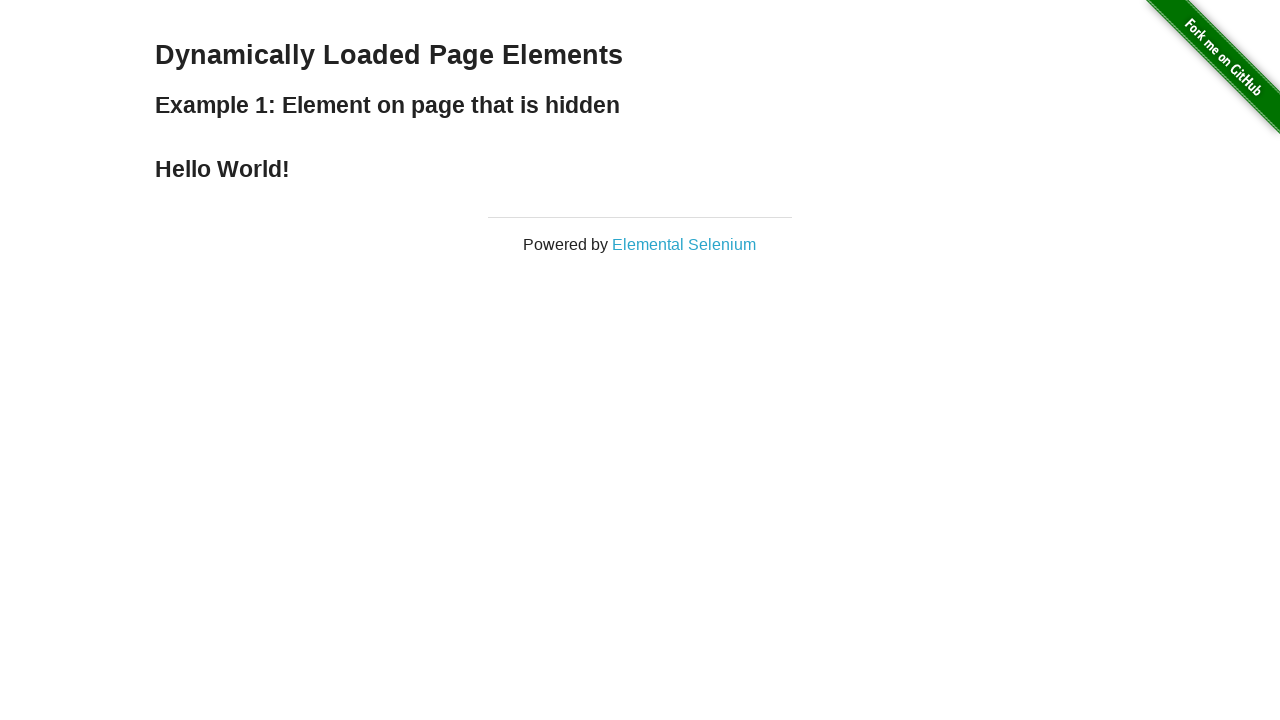

Located the Hello World text element
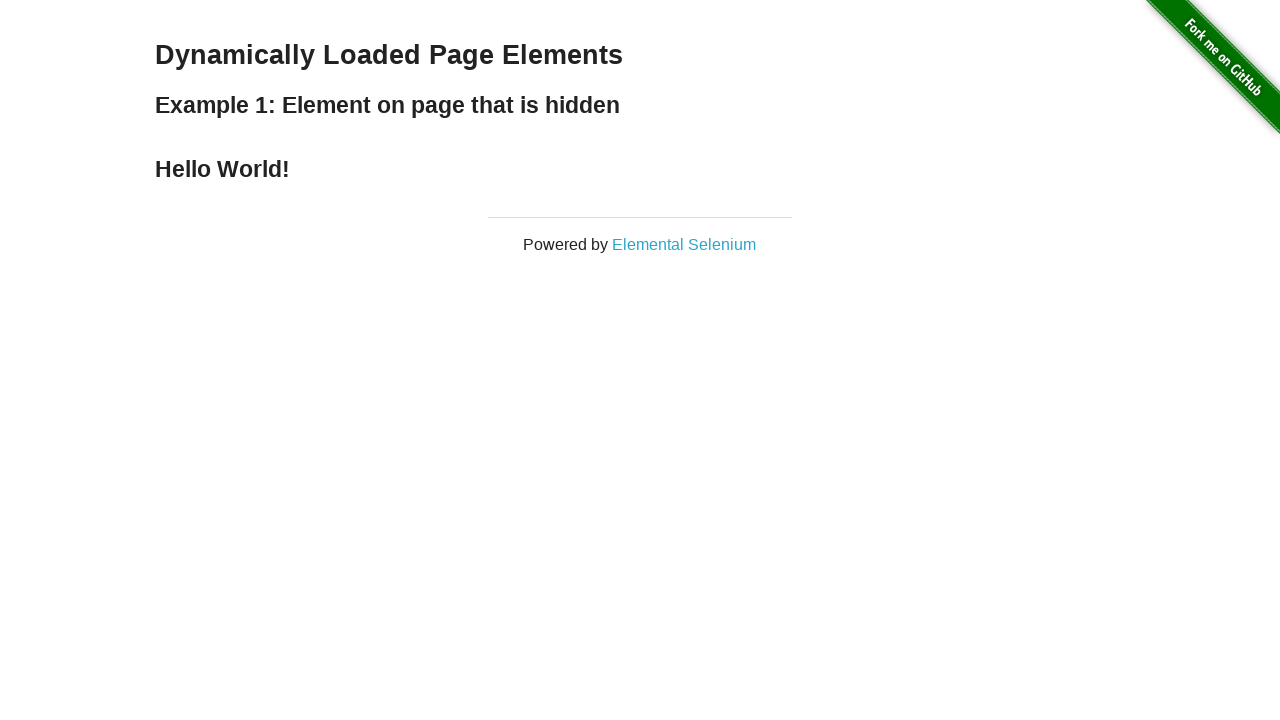

Verified that the Hello World text content matches expected value
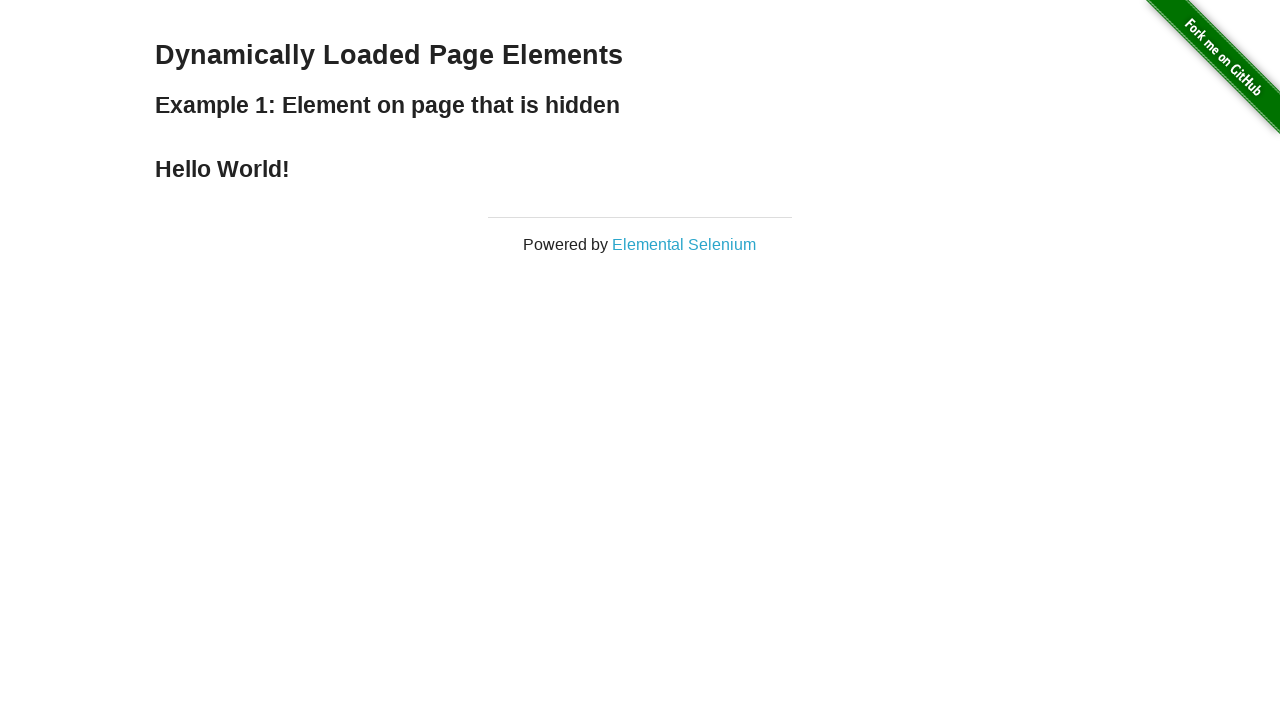

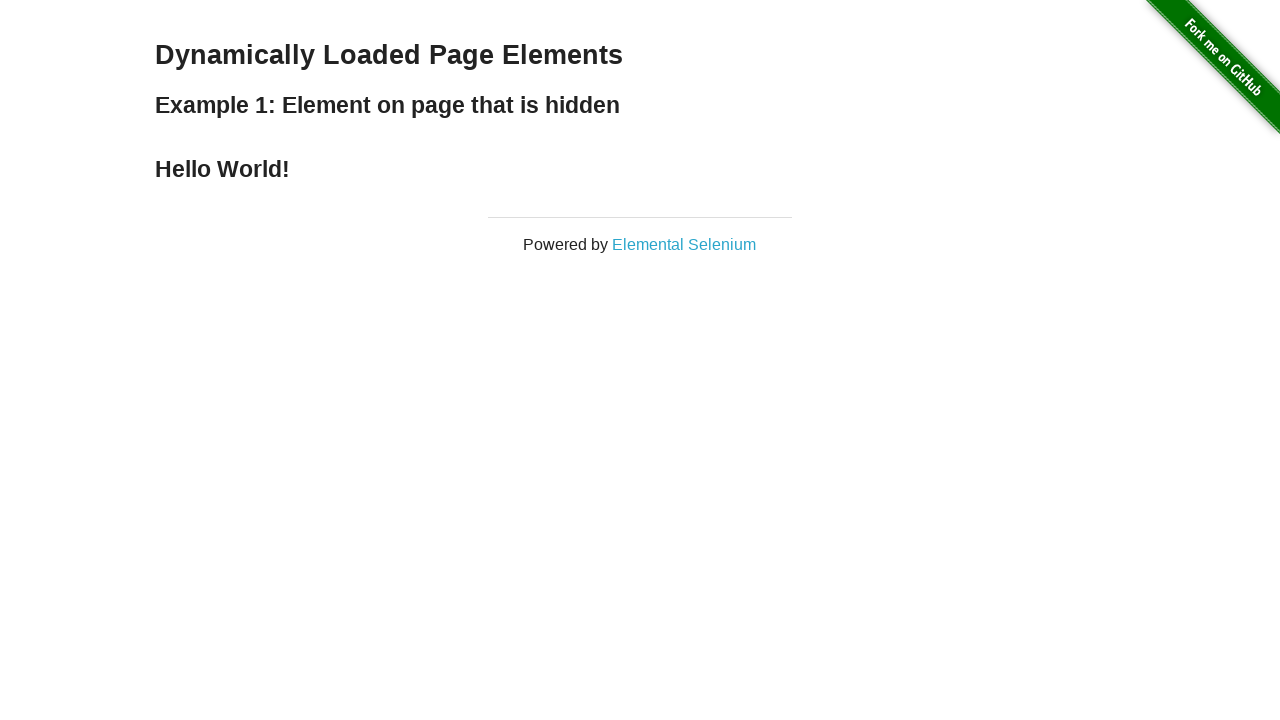